Navigates to dropdowns practice page and attempts to find an element with an invalid xpath selector

Starting URL: https://rahulshettyacademy.com/dropdownsPractise/

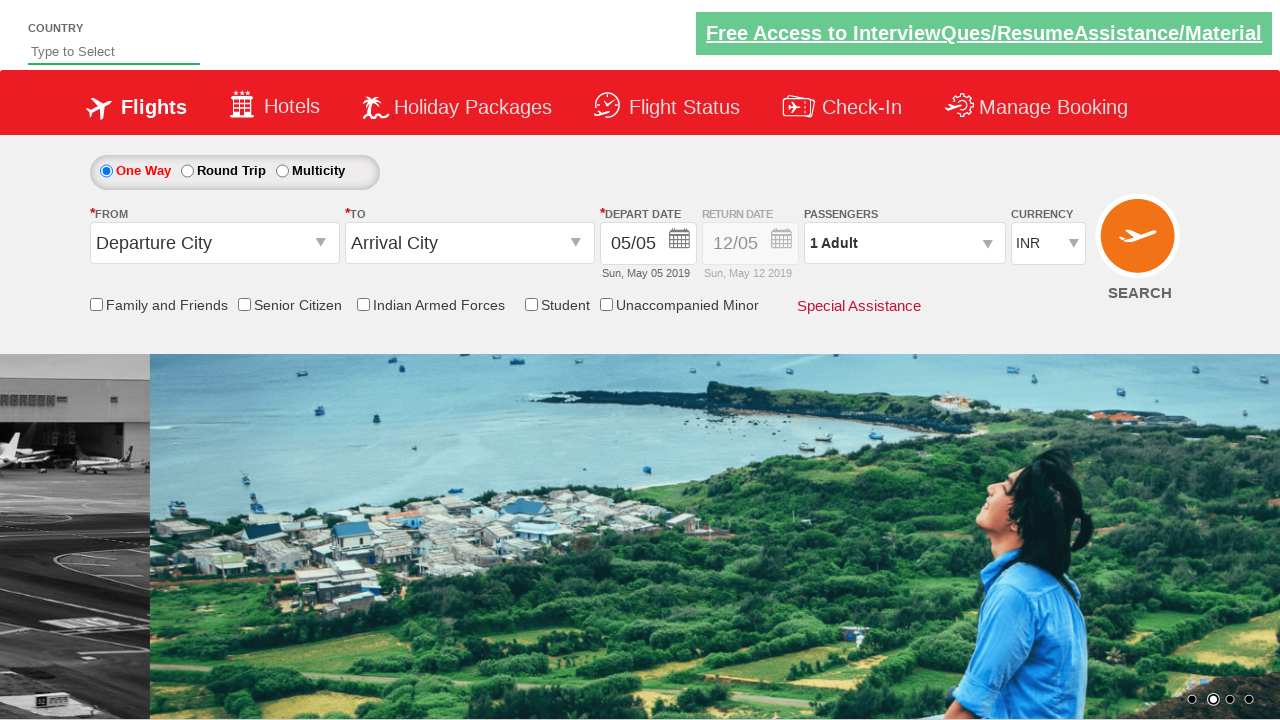

Navigated to dropdowns practice page
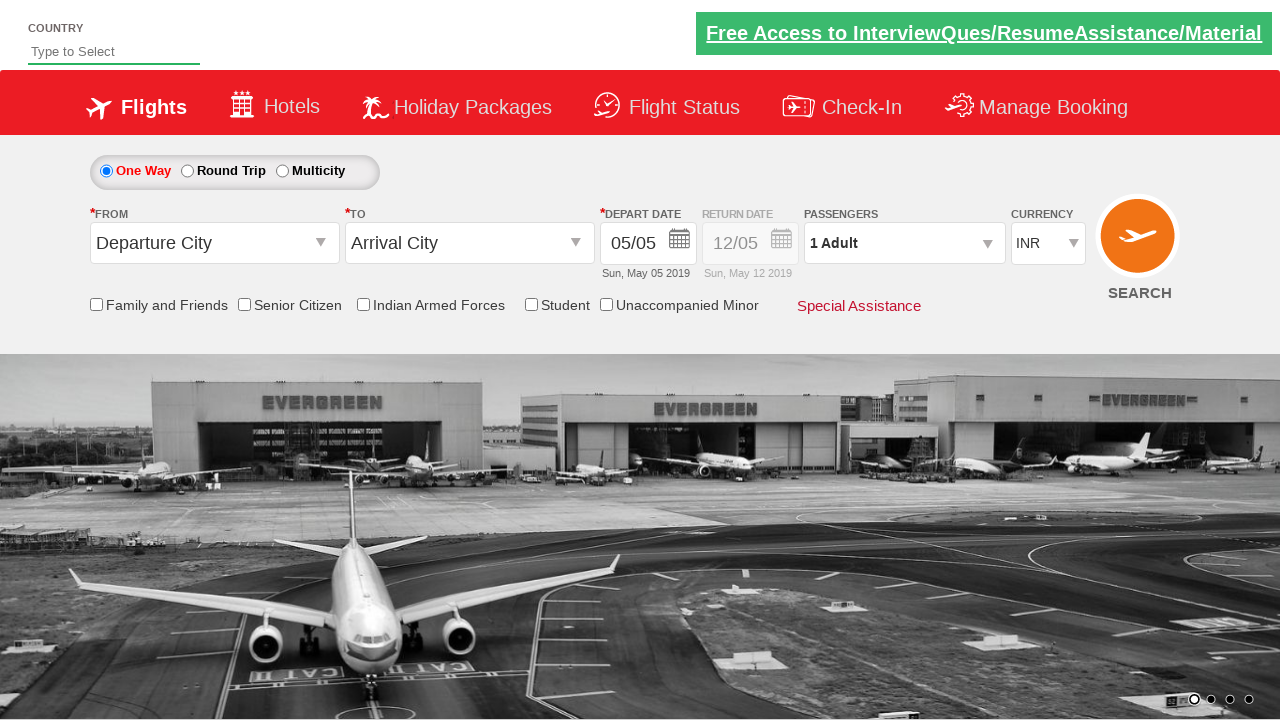

Attempted to find element with invalid xpath selector - element not found as expected
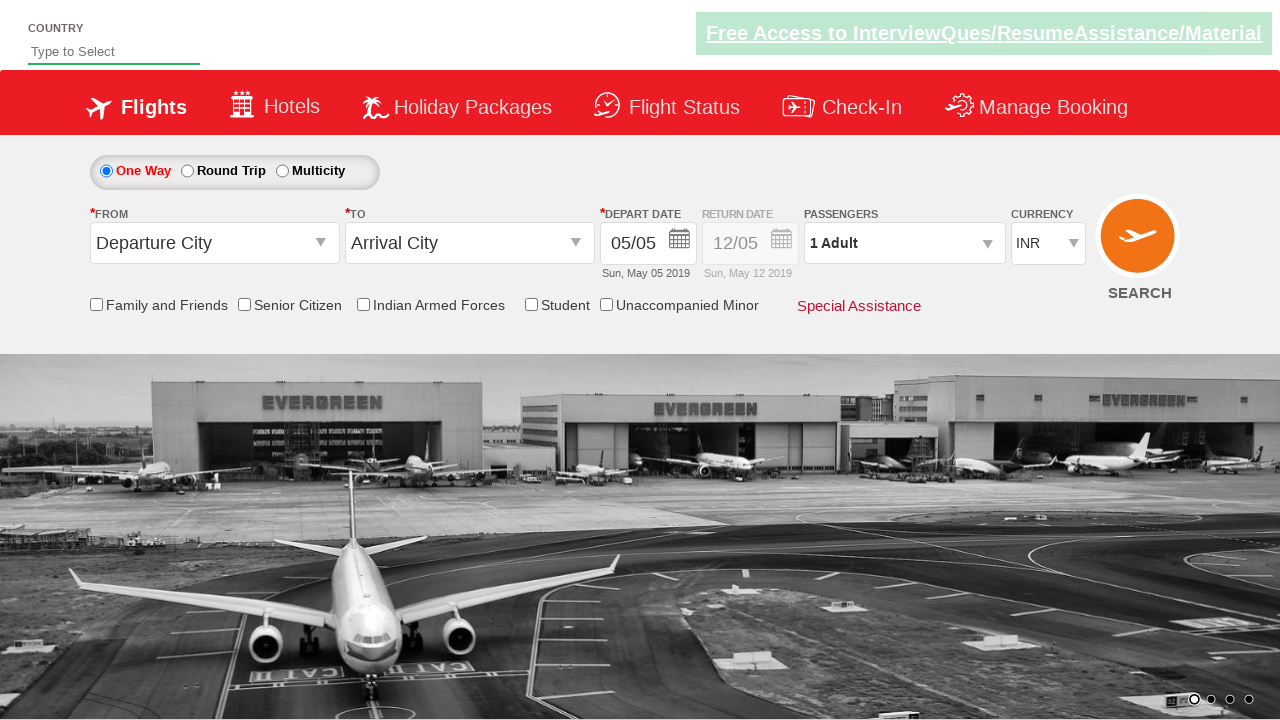

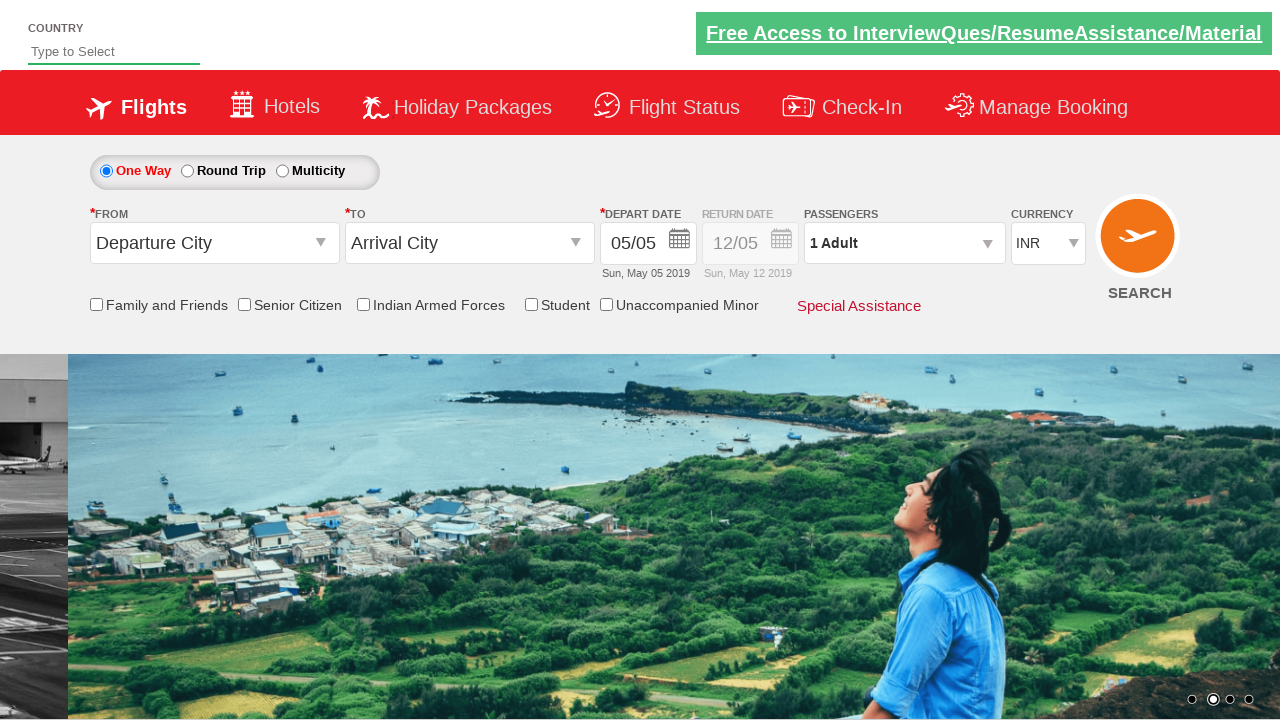